Tests checkbox selection inside an accordion by expanding Accordion 3 and checking multiple checkboxes

Starting URL: https://commitquality.com/practice-accordions

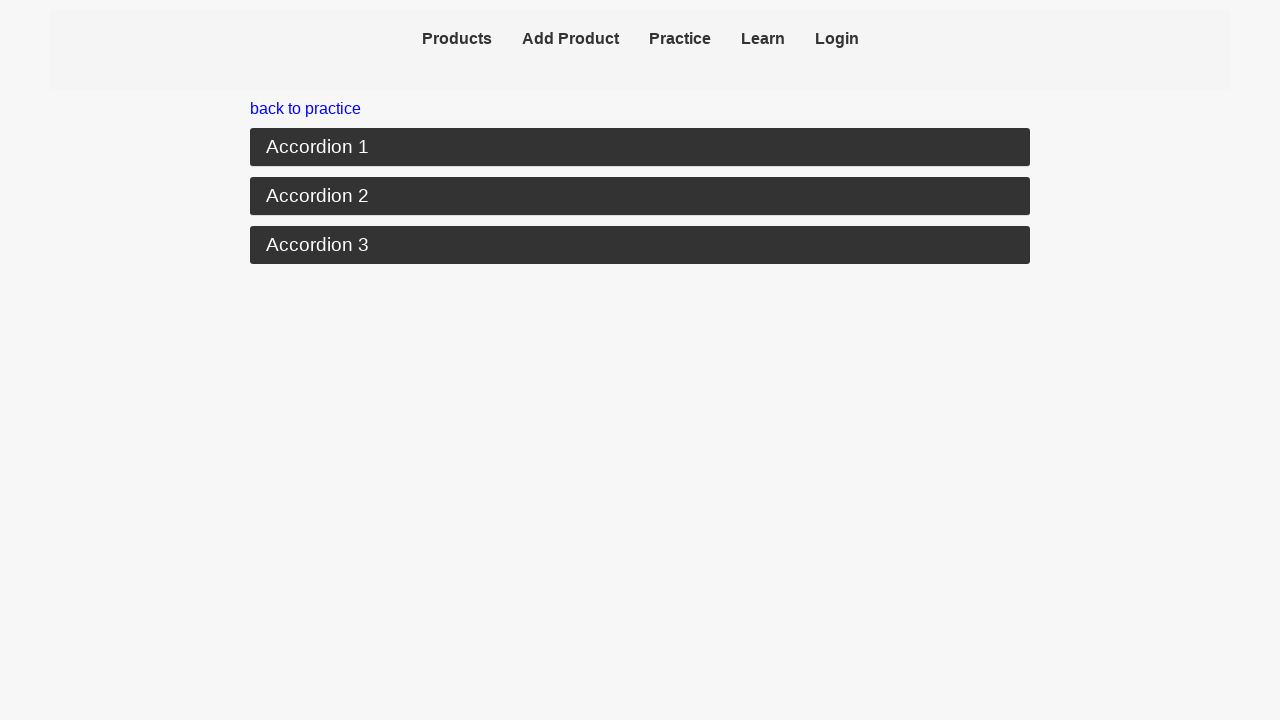

Clicked Accordion 3 button to expand it at (640, 245) on button:has-text('Accordion 3')
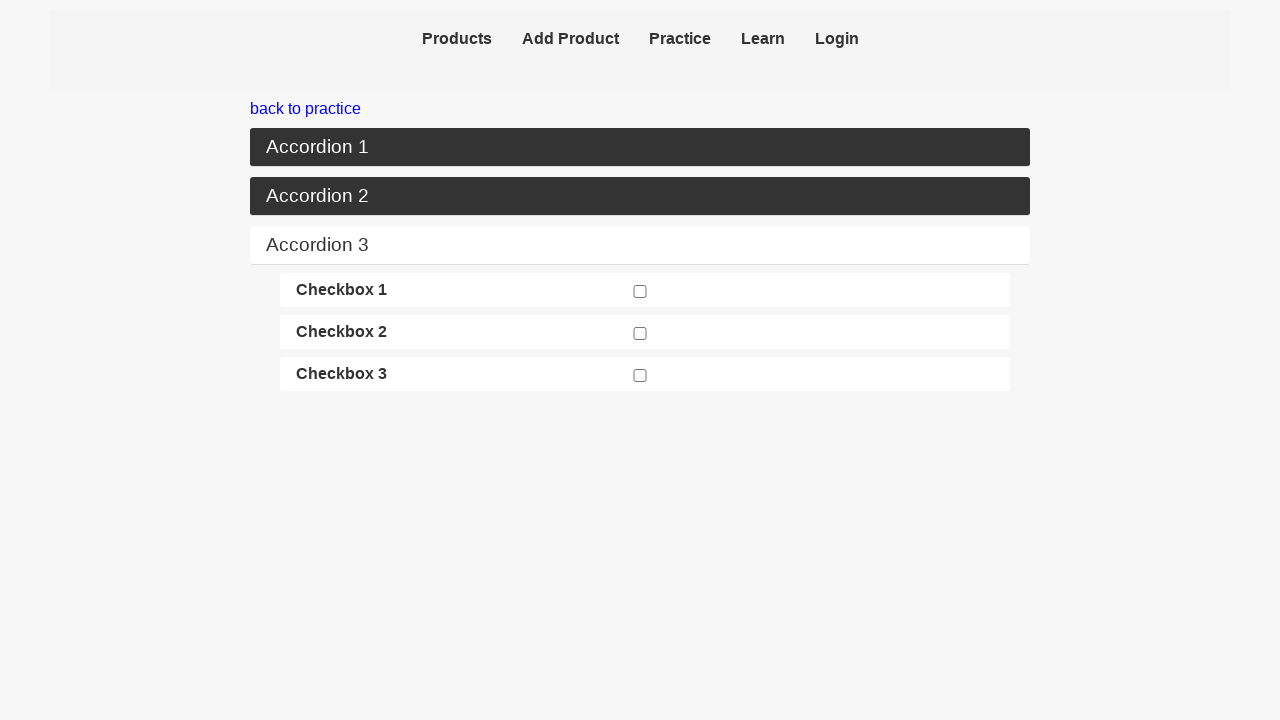

Checked checkbox 1 at (640, 292) on [data-testid=checkbox1]
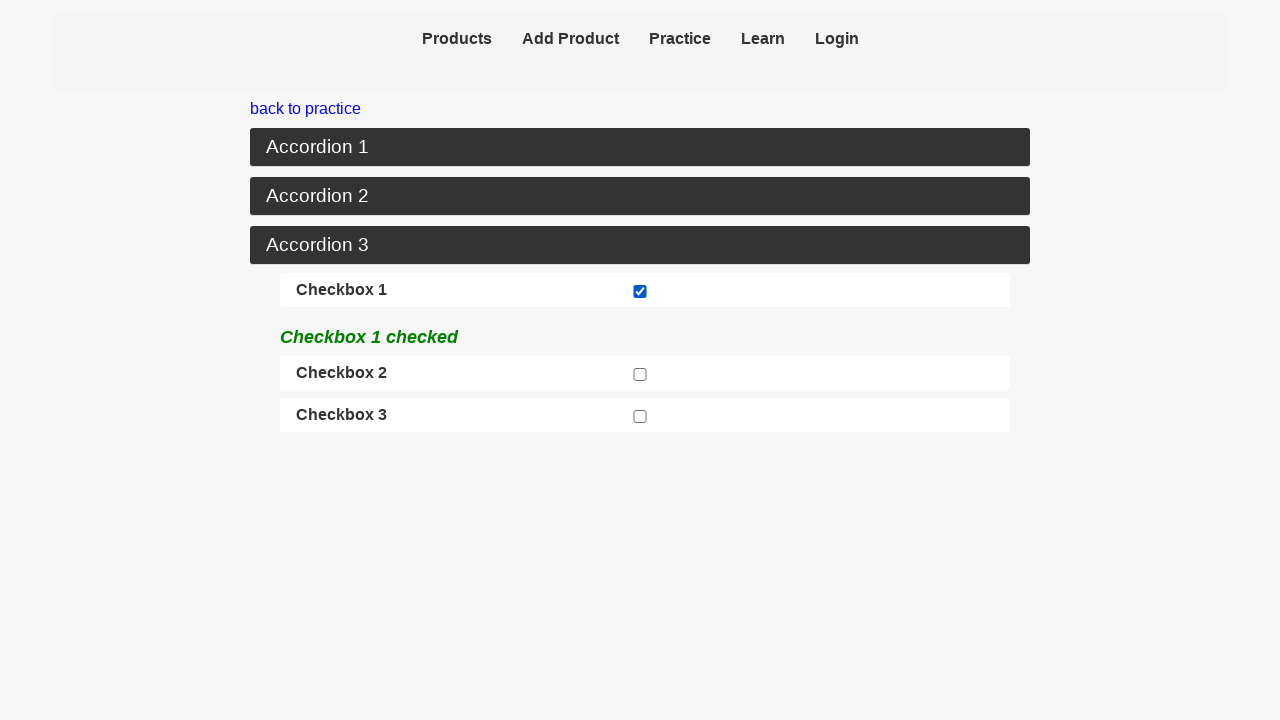

Verified checkbox 1 is checked
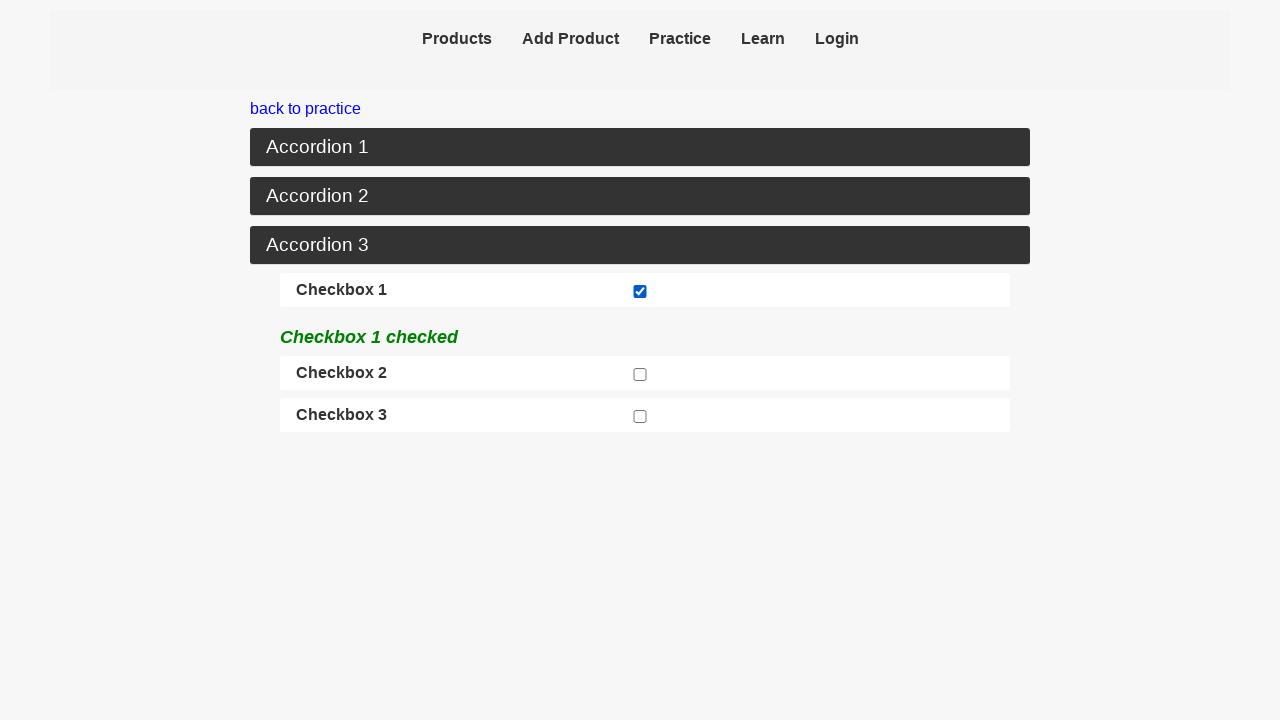

Checked checkbox 2 at (640, 374) on [data-testid=checkbox2]
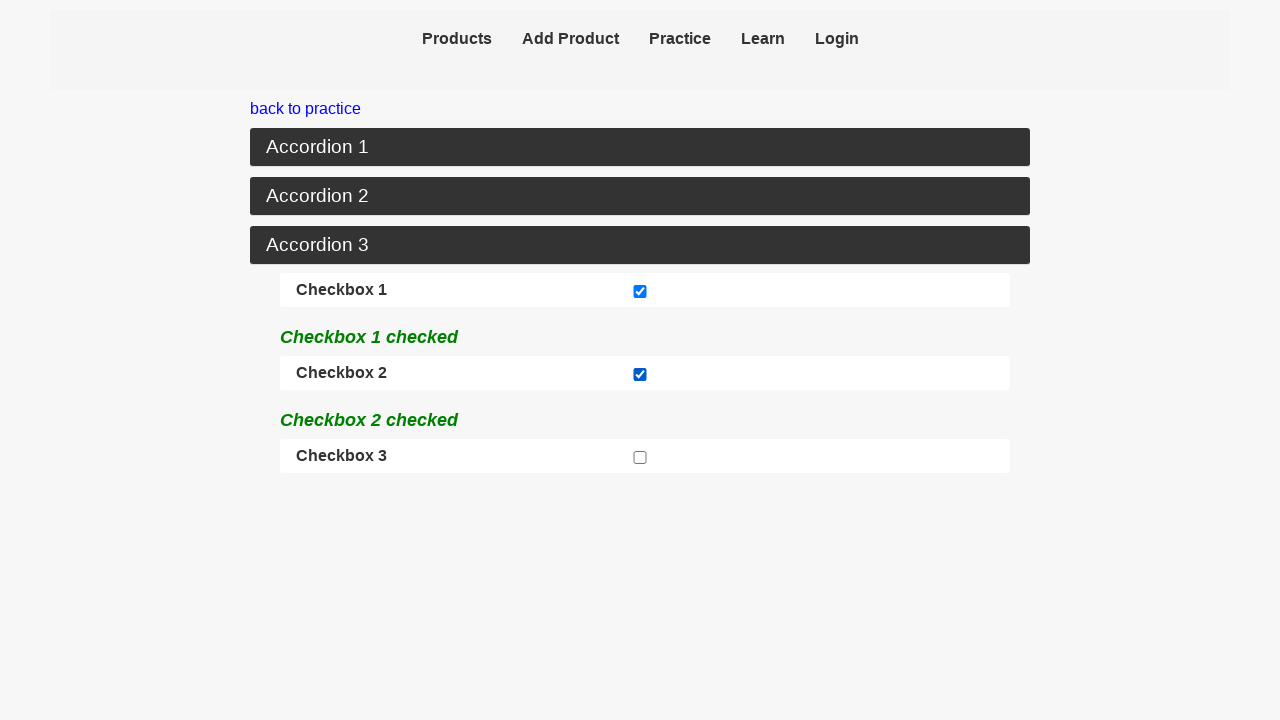

Verified checkbox 2 is checked
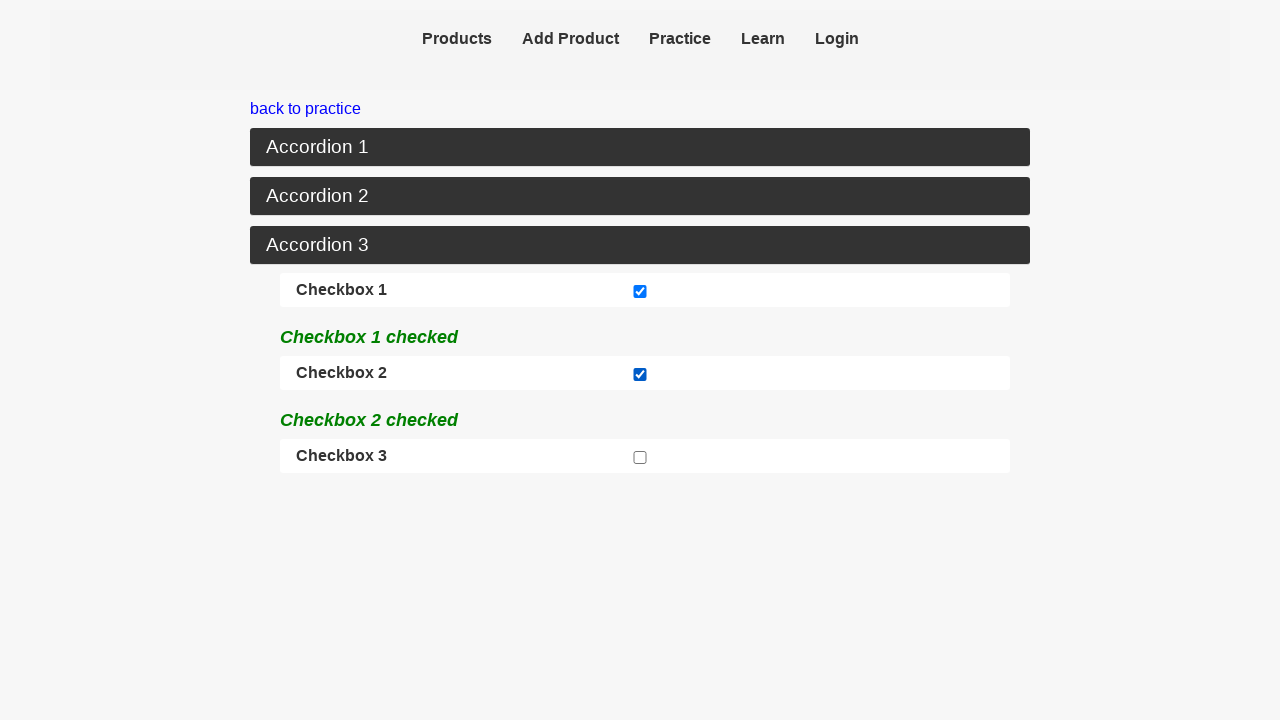

Checked checkbox 3 at (640, 458) on [data-testid=checkbox3]
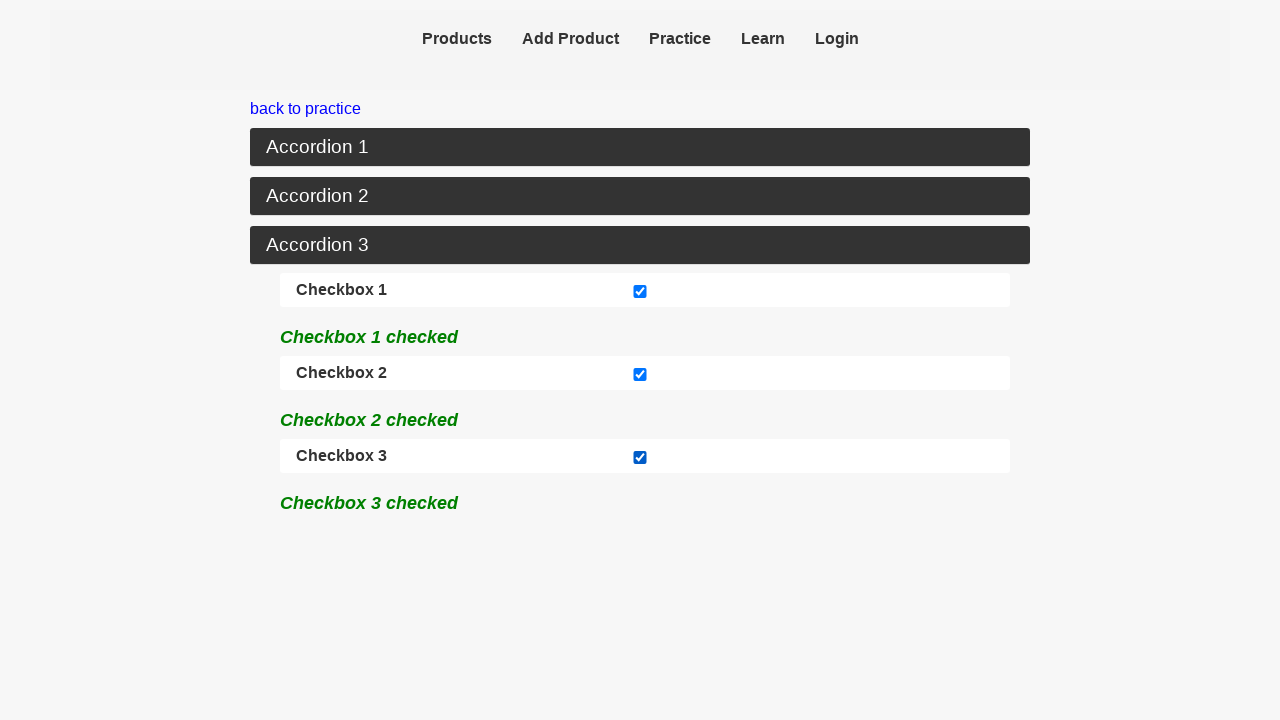

Verified checkbox 3 is checked
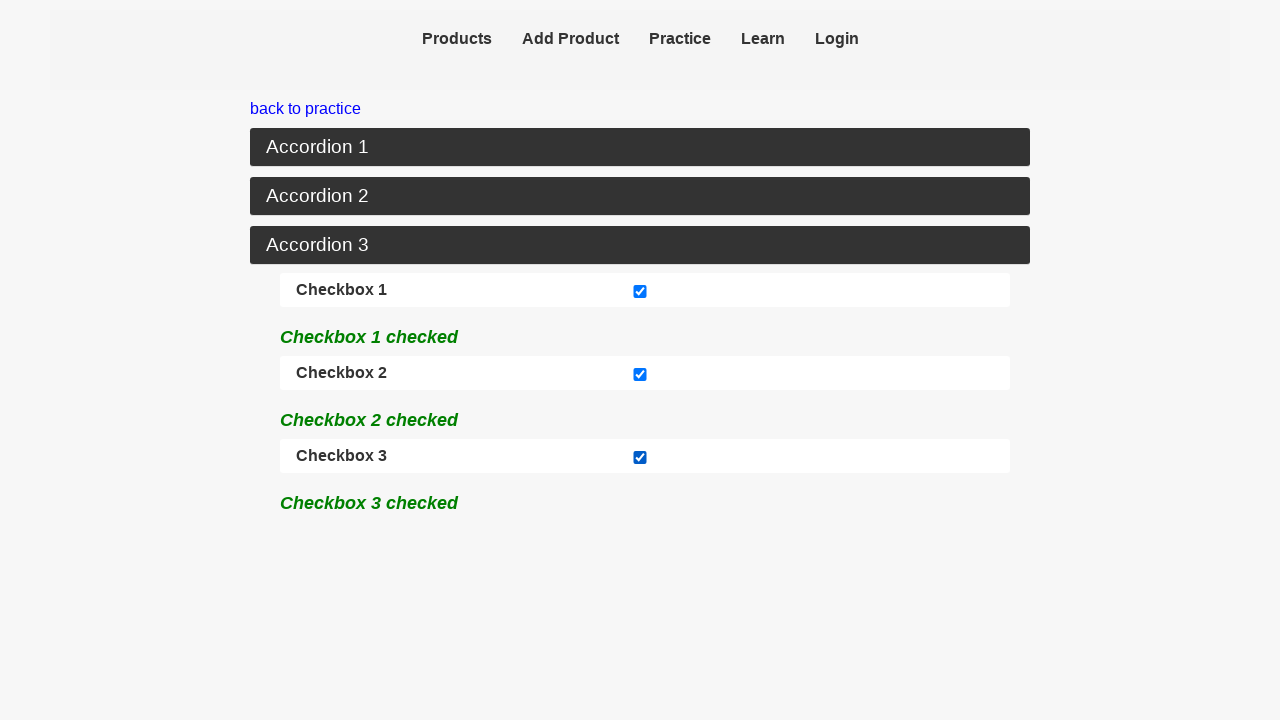

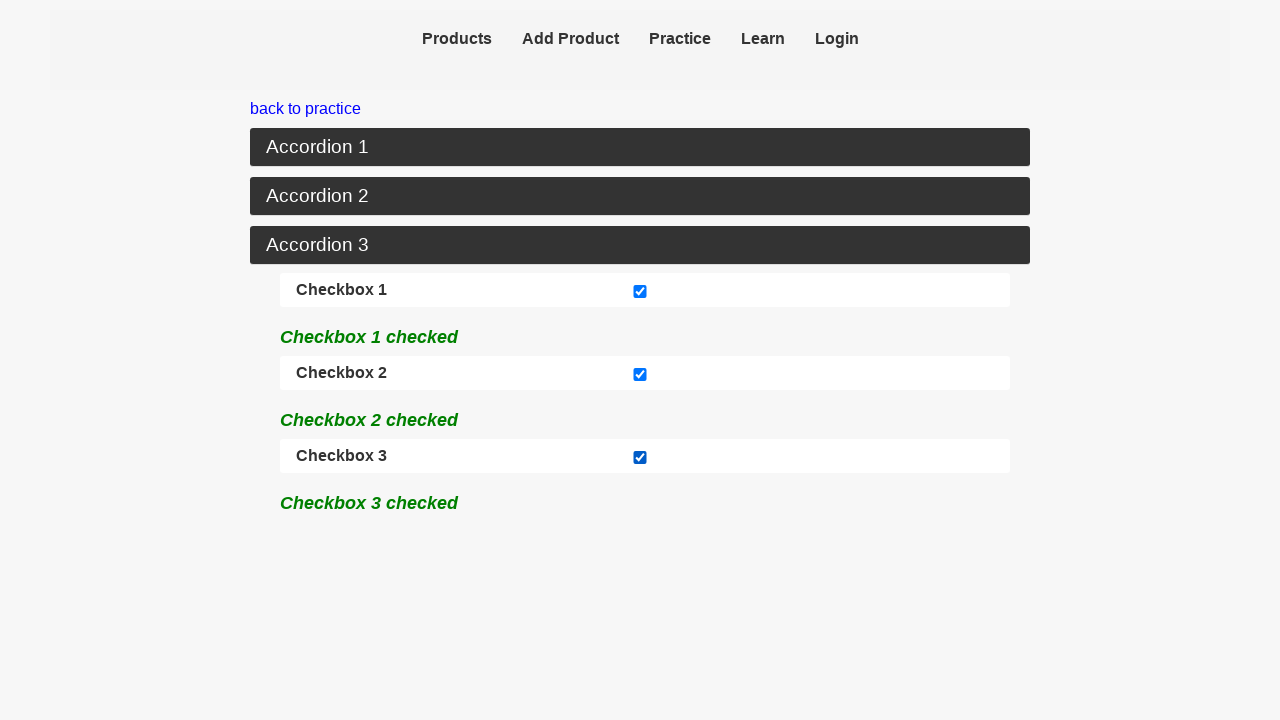